Tests dynamic table functionality by expanding table data section, inputting JSON data, refreshing the table, and verifying the table contents match the input data

Starting URL: https://testpages.herokuapp.com/styled/tag/dynamic-table.html

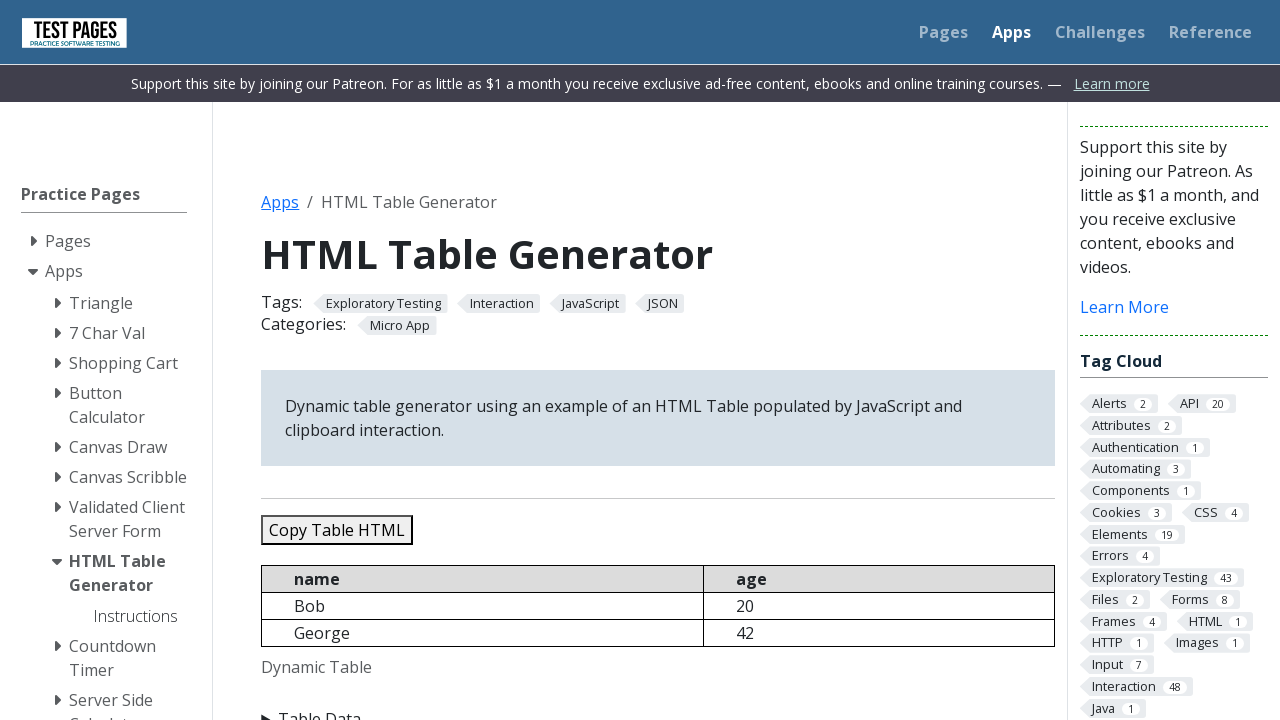

Clicked to expand the Table Data section at (658, 708) on xpath=//summary[contains(text(),'Table Data')]
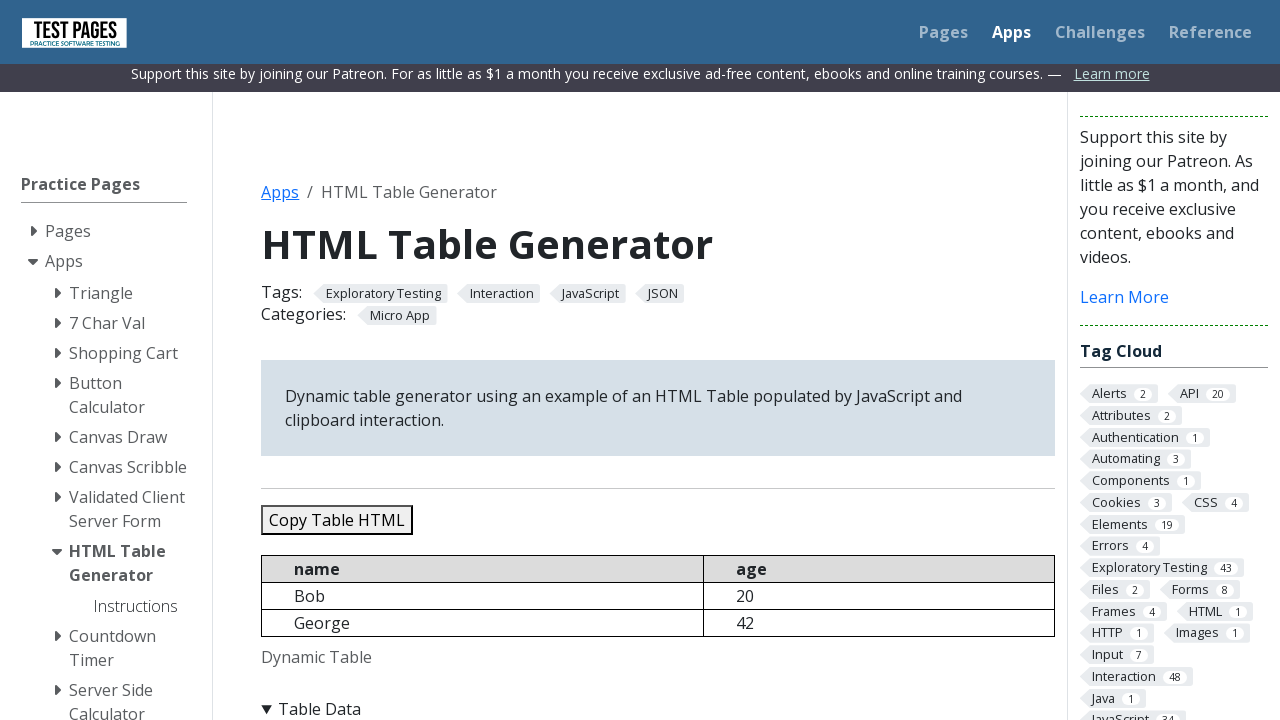

Cleared the JSON data input field on #jsondata
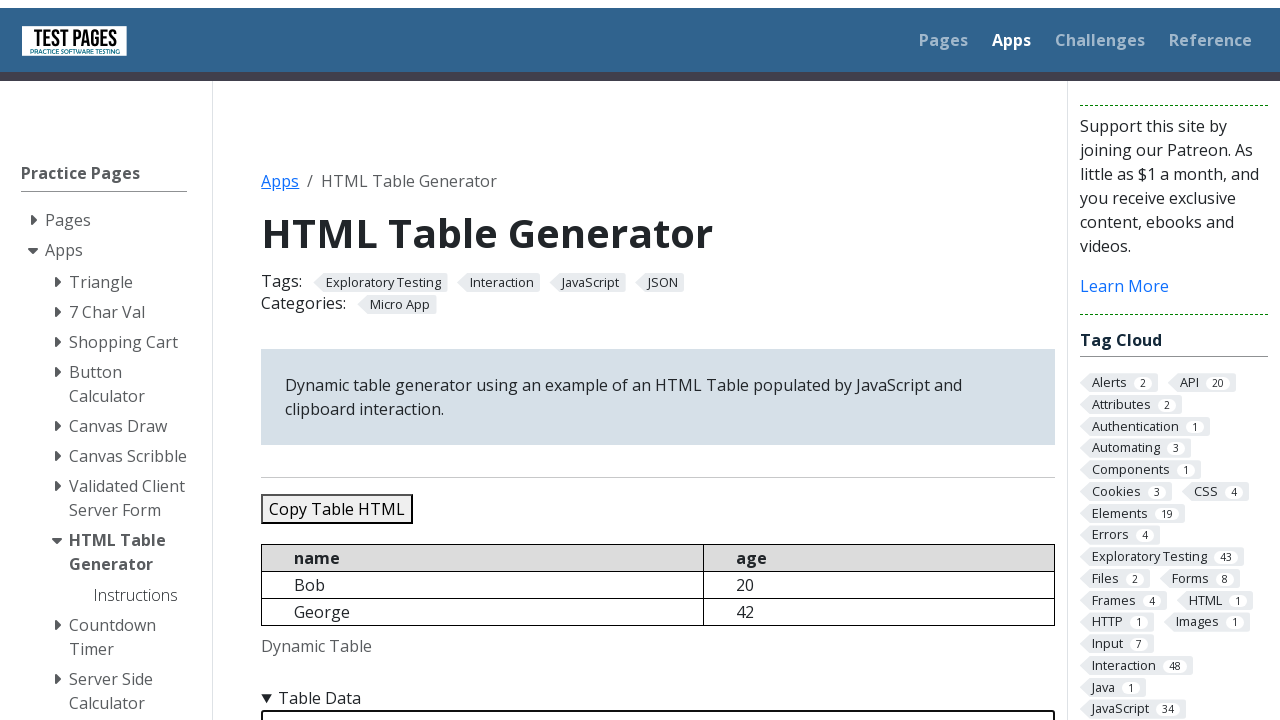

Filled JSON data input field with 5 sample records (Bob, George, Sara, Conor, Jennifer) on #jsondata
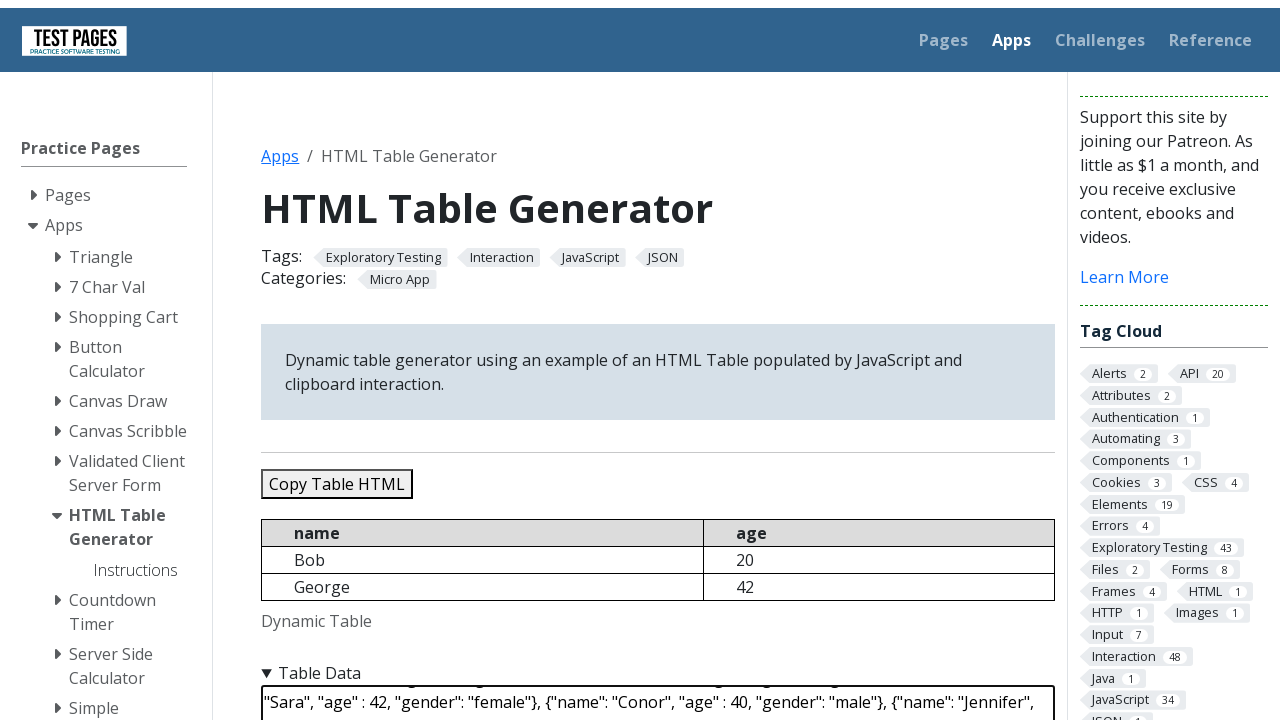

Clicked the refresh table button to populate the table with JSON data at (359, 360) on #refreshtable
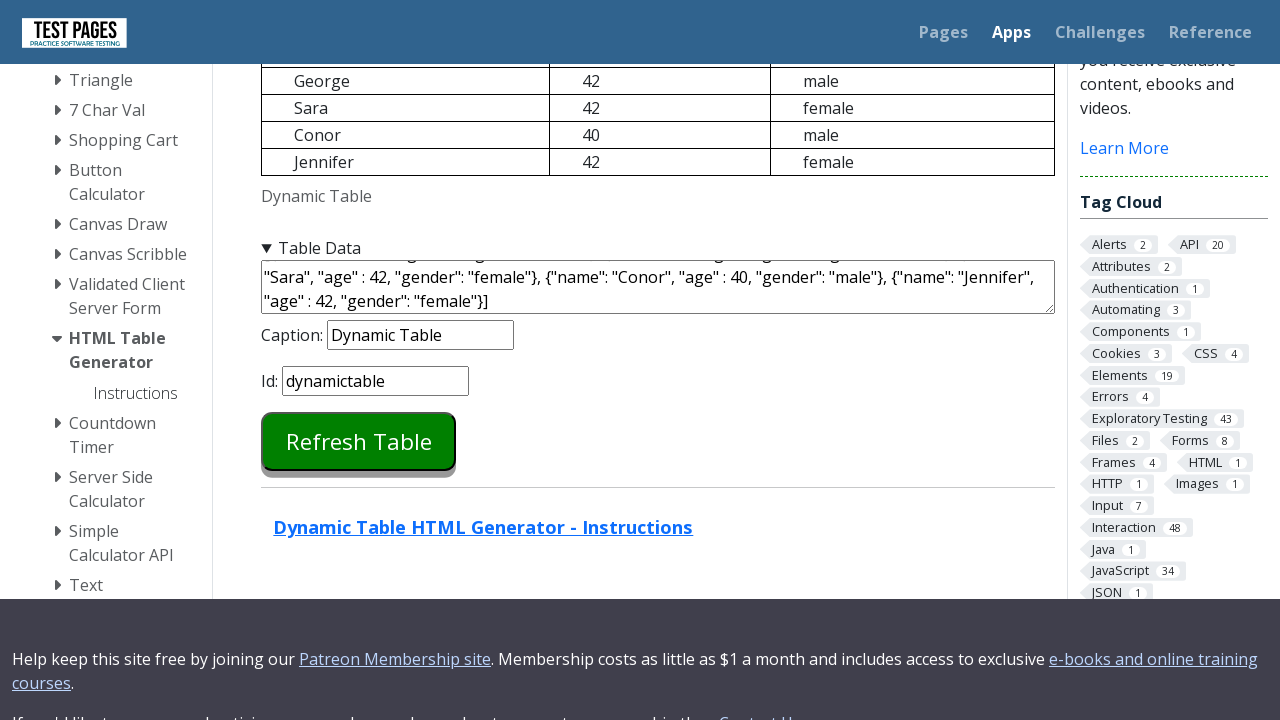

Table data loaded and table cells are visible
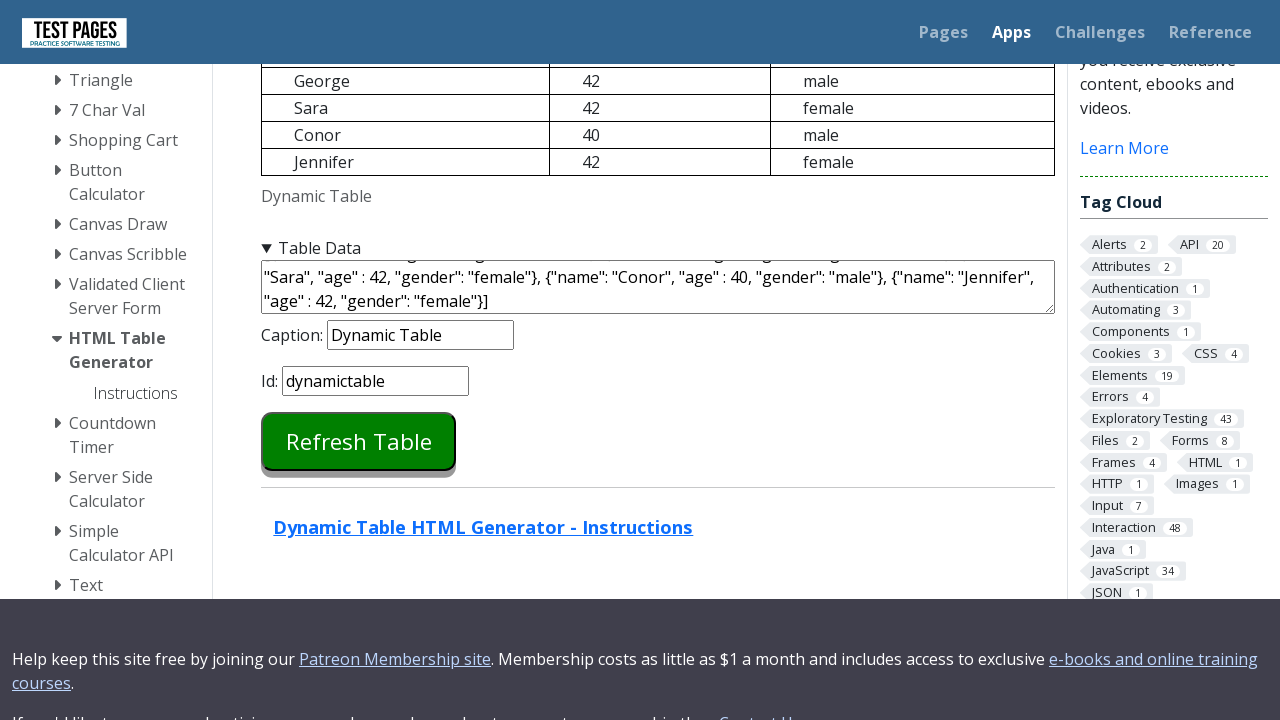

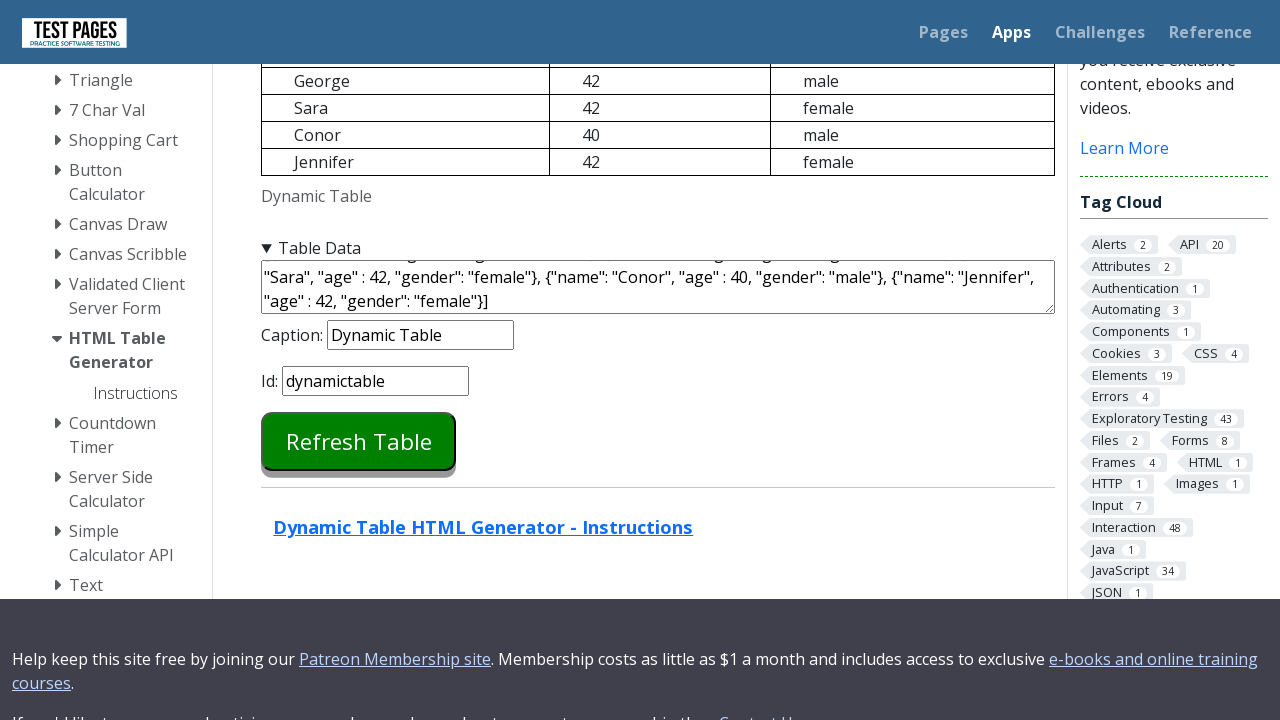